Navigates to the TodoMVC website and verifies the page title is displayed correctly

Starting URL: http://todomvc.com/

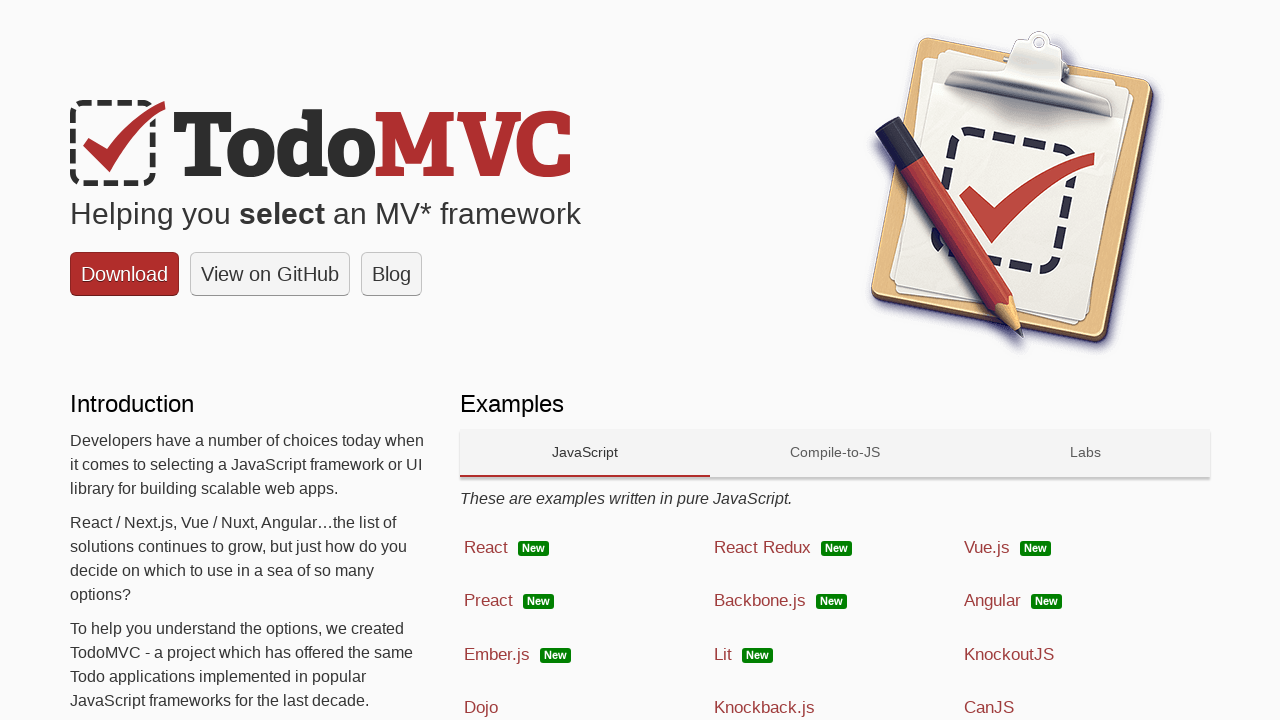

Navigated to TodoMVC website at http://todomvc.com/
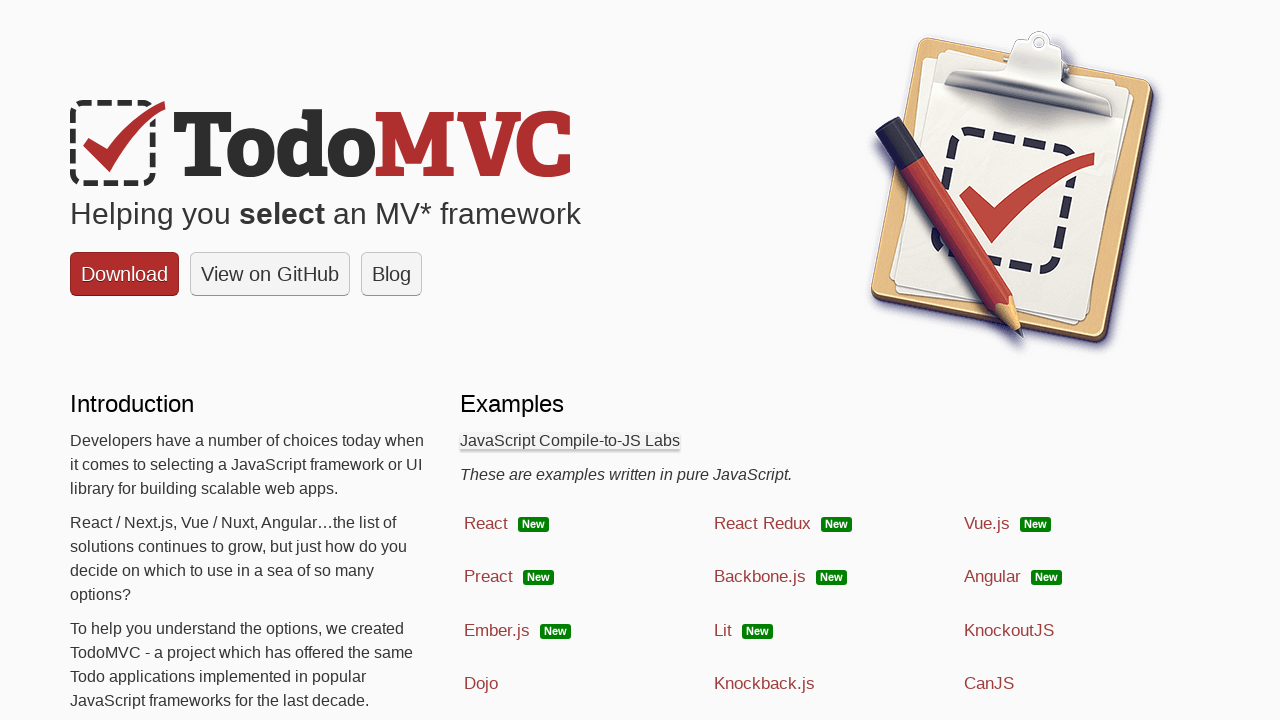

Verified page title is 'TodoMVC'
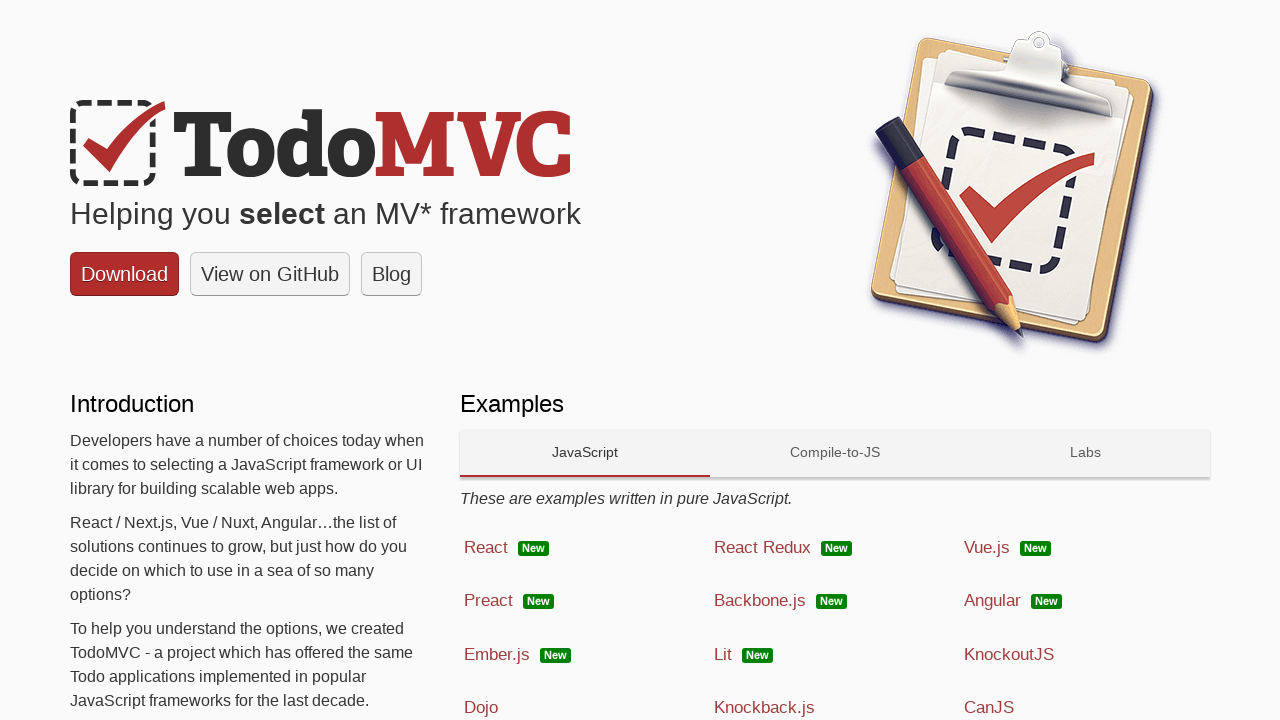

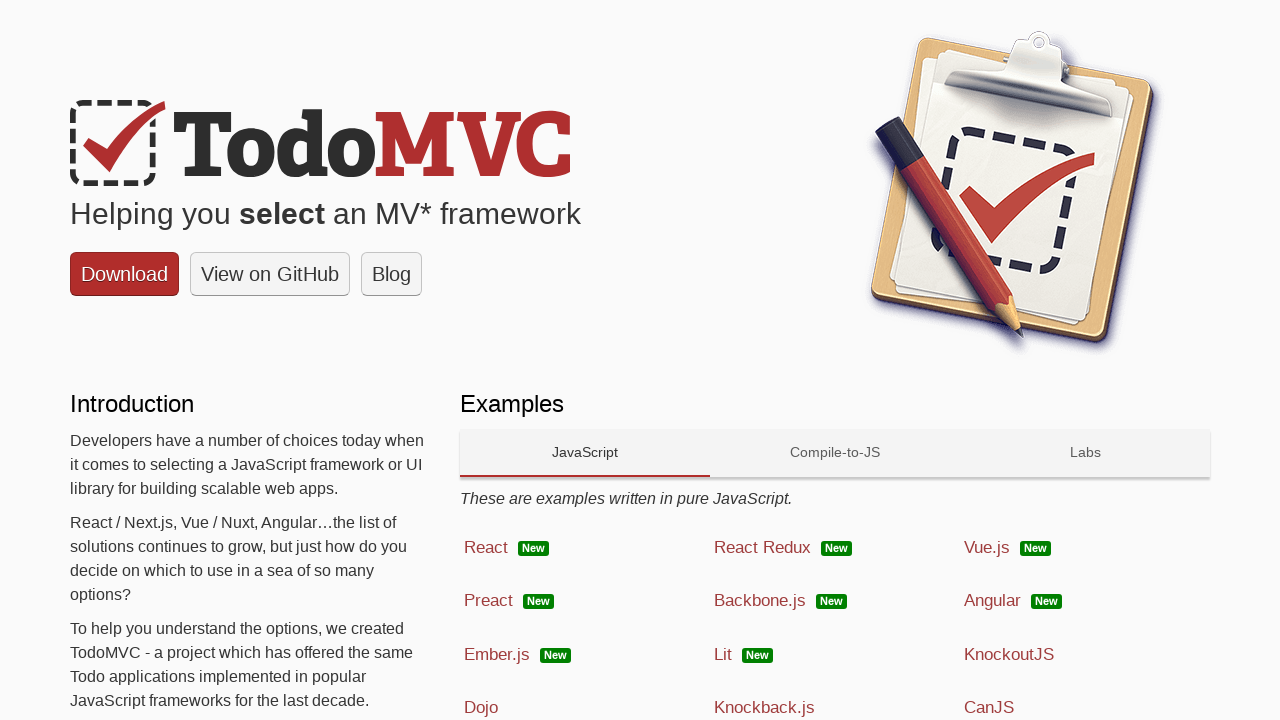